Navigates to the Everything download page and clicks the download button for the 64-bit portable version

Starting URL: https://www.voidtools.com/zh-cn/downloads/

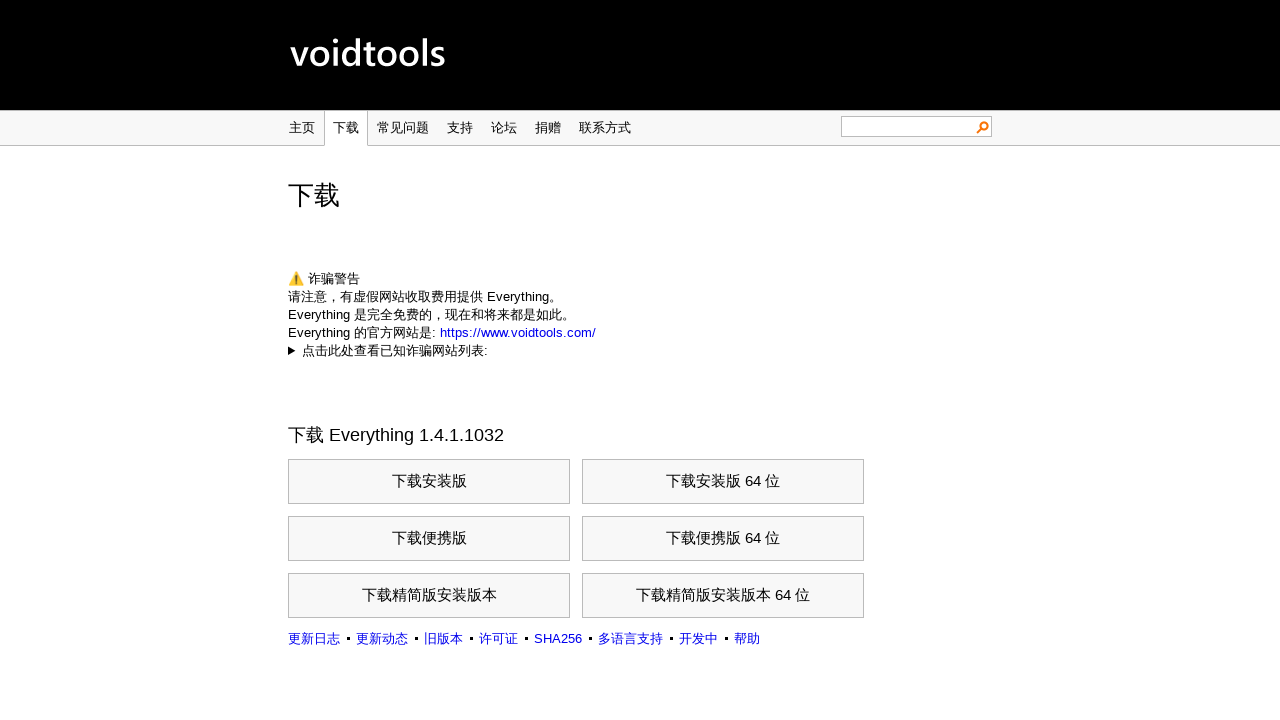

Waited for 64-bit portable download link to be present
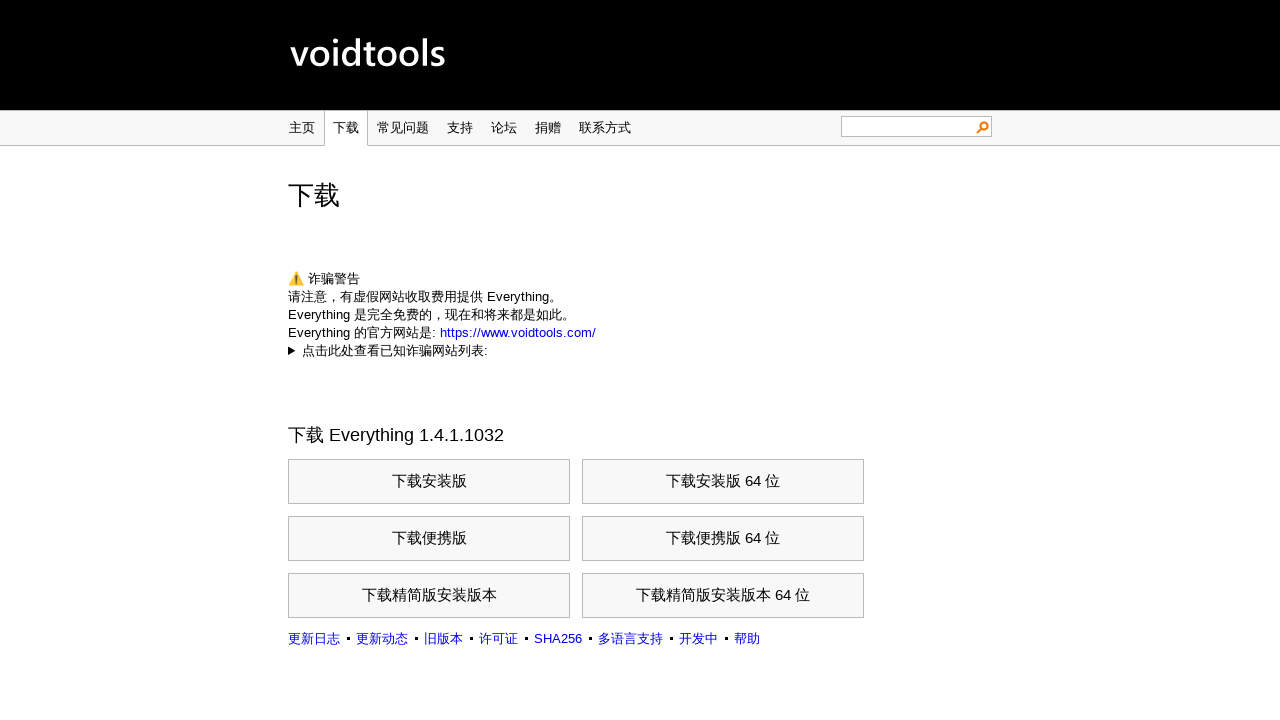

Clicked the download button for 64-bit portable version at (723, 538) on text=下载便携版 64 位
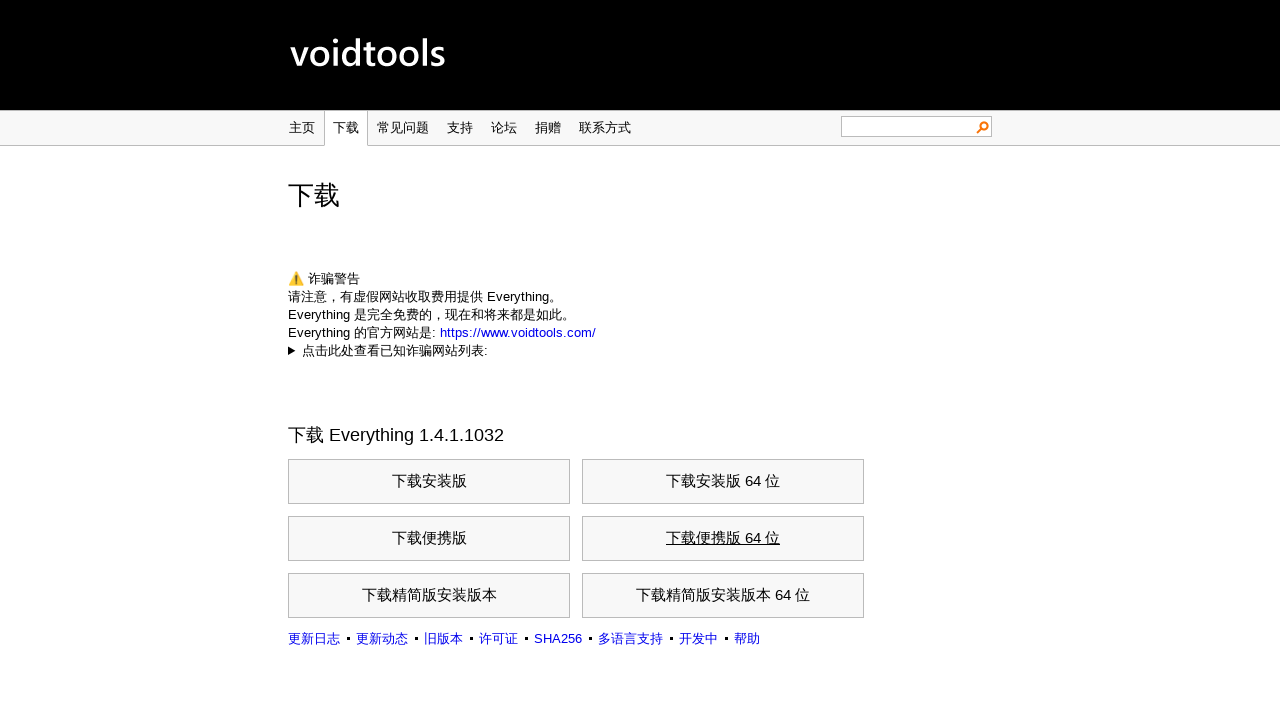

Waited 2 seconds for download to initiate
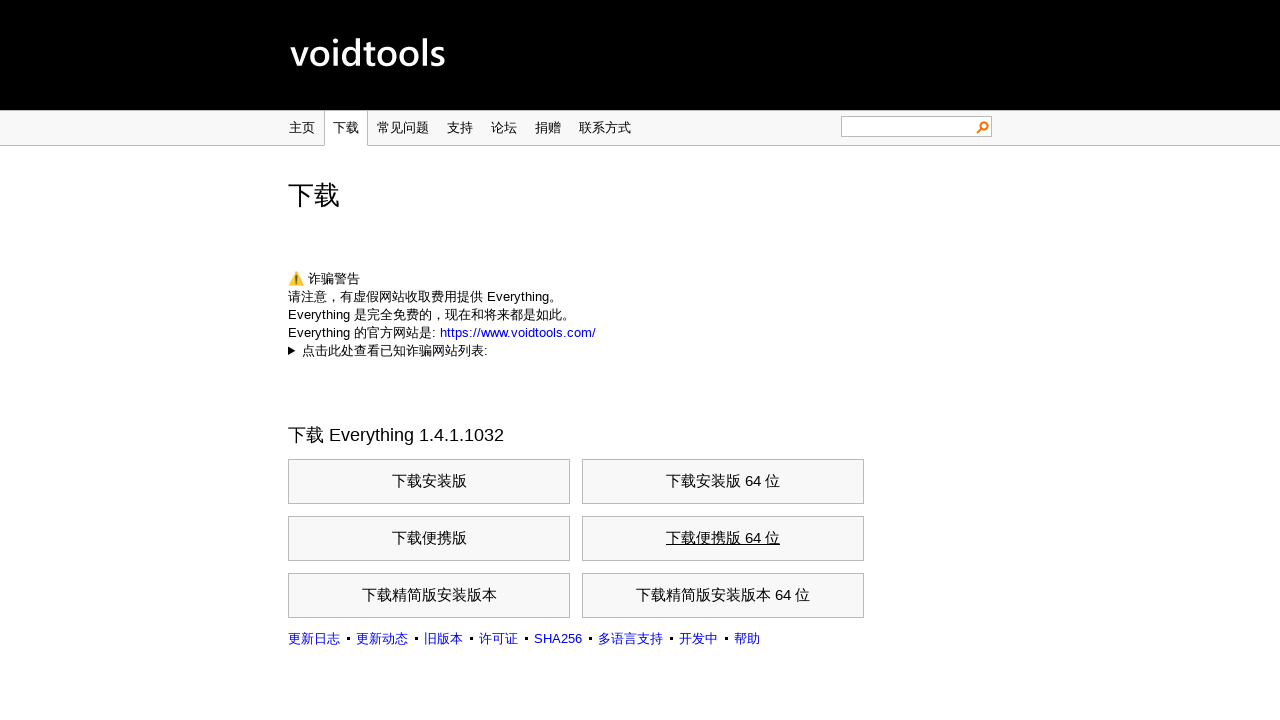

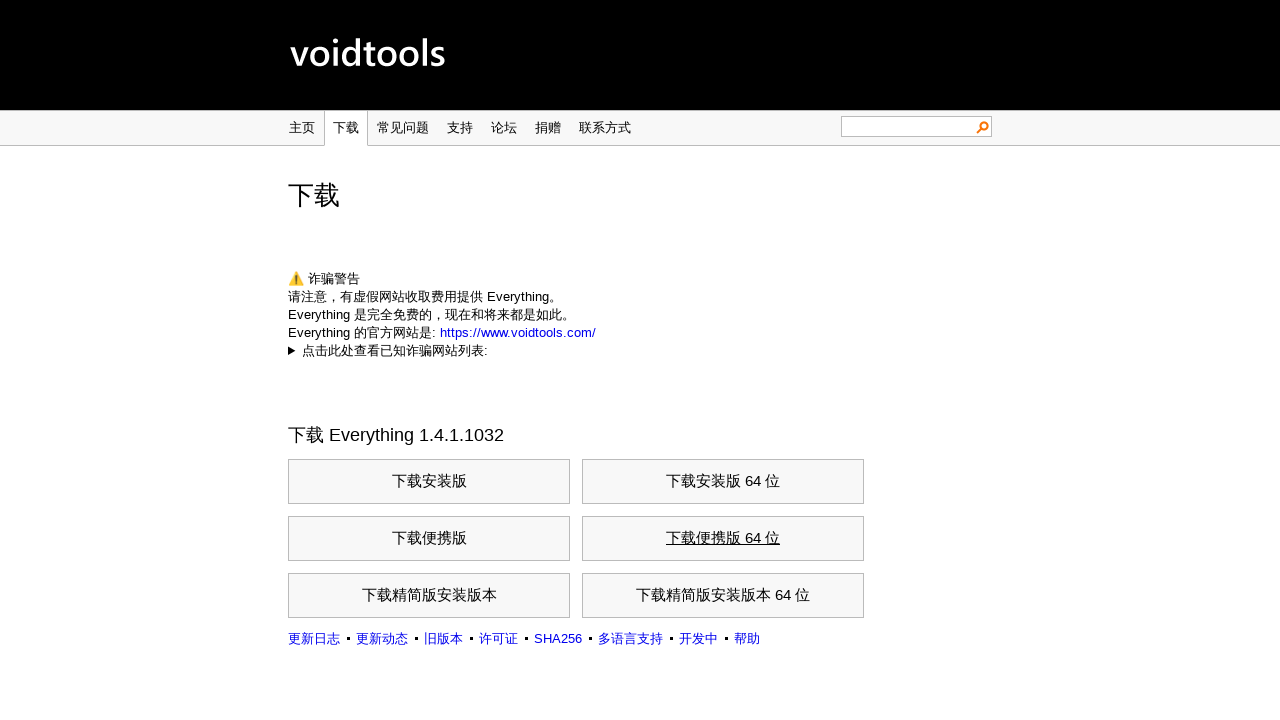